Opens the Daraz Bangladesh e-commerce website homepage

Starting URL: https://www.daraz.com.bd

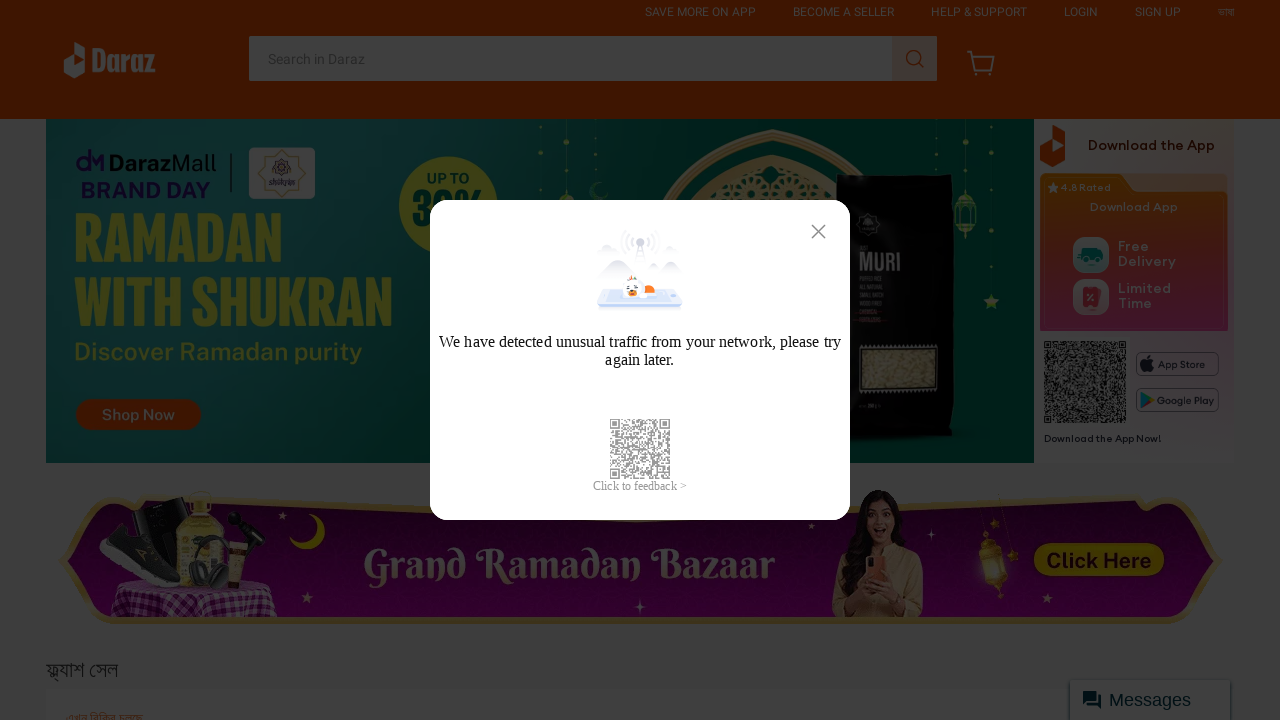

Navigated to Daraz Bangladesh e-commerce website homepage
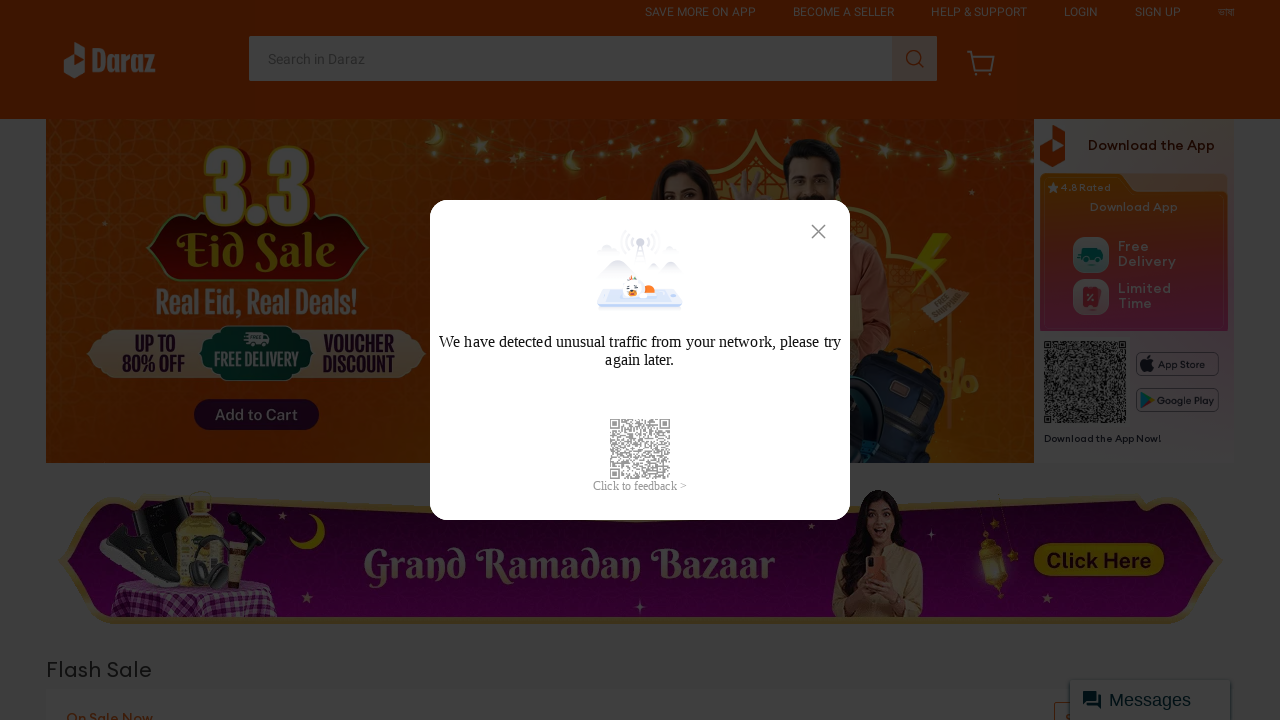

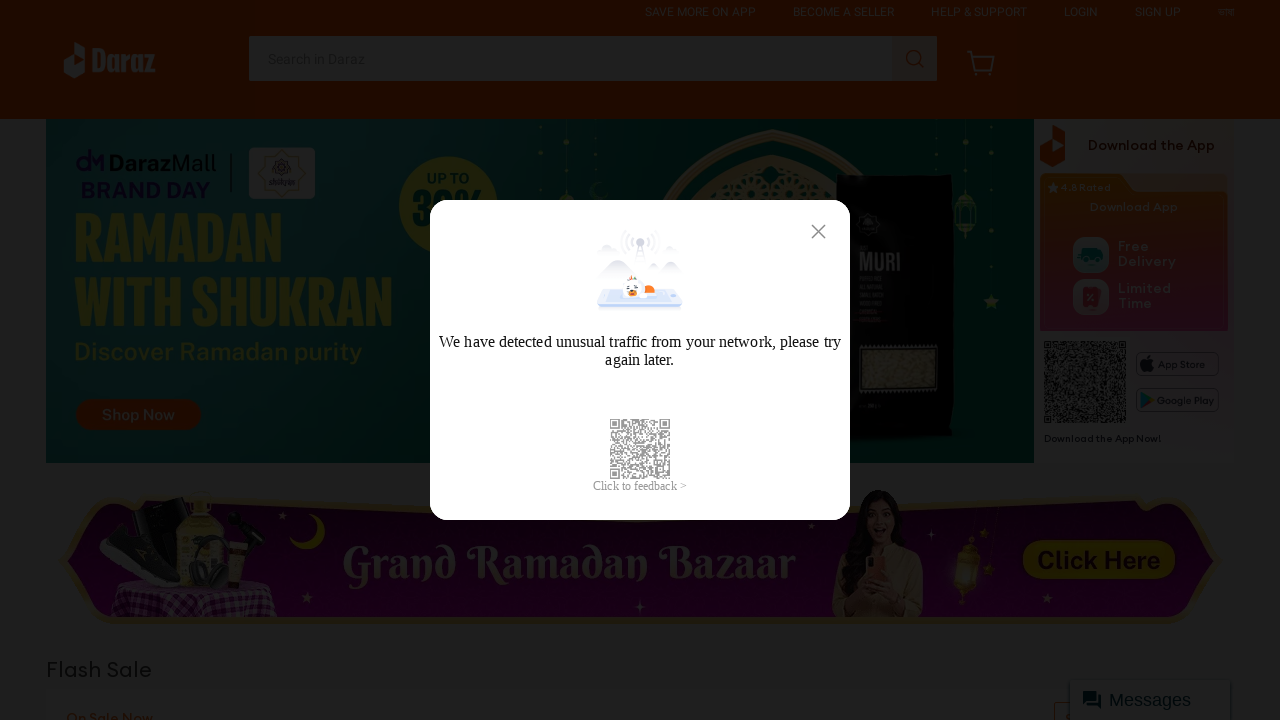